Solves a mathematical captcha by calculating a formula based on a displayed value, then fills the answer and completes a robot verification form

Starting URL: http://suninjuly.github.io/math.html

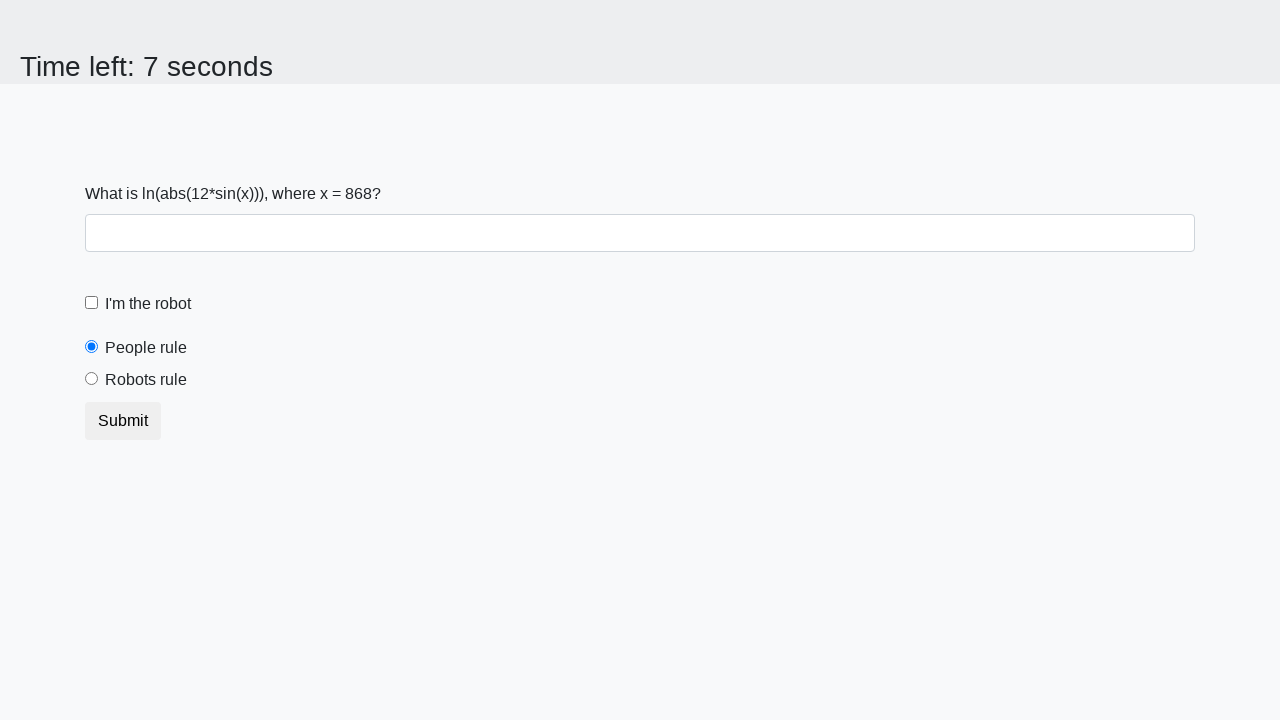

Retrieved the mathematical value from the input field
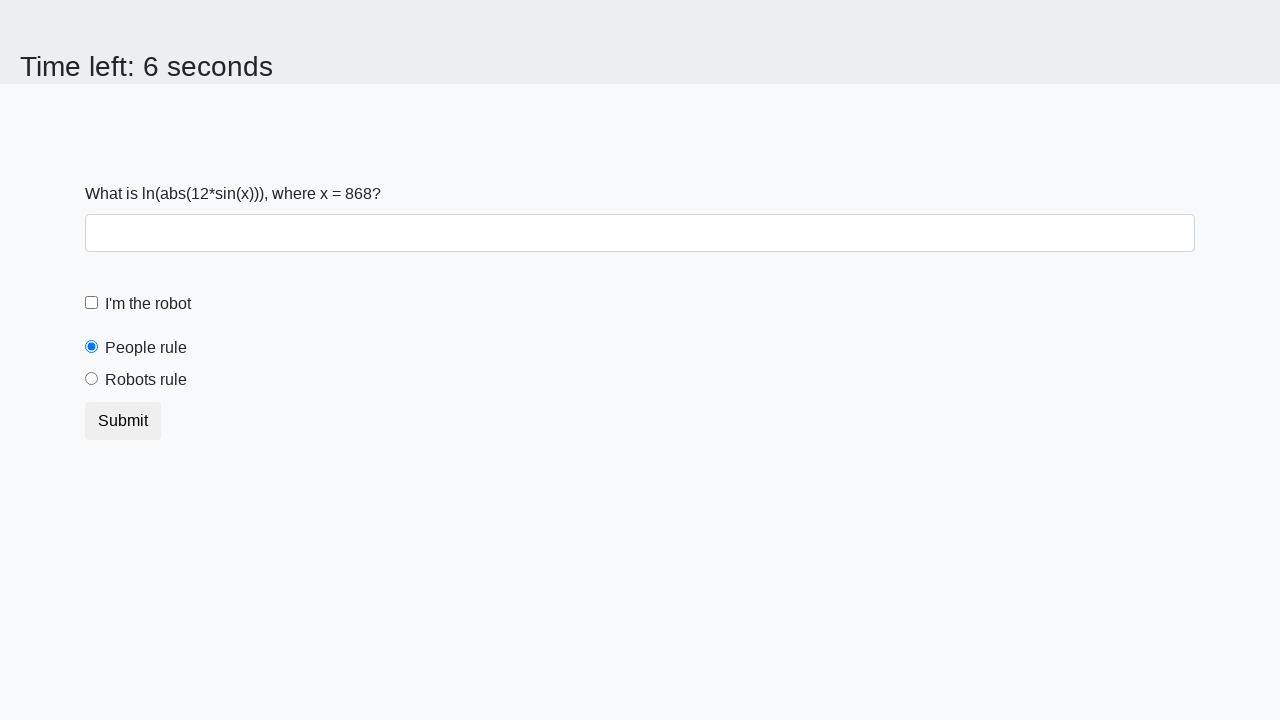

Calculated the mathematical formula: log(abs(12*sin(x)))
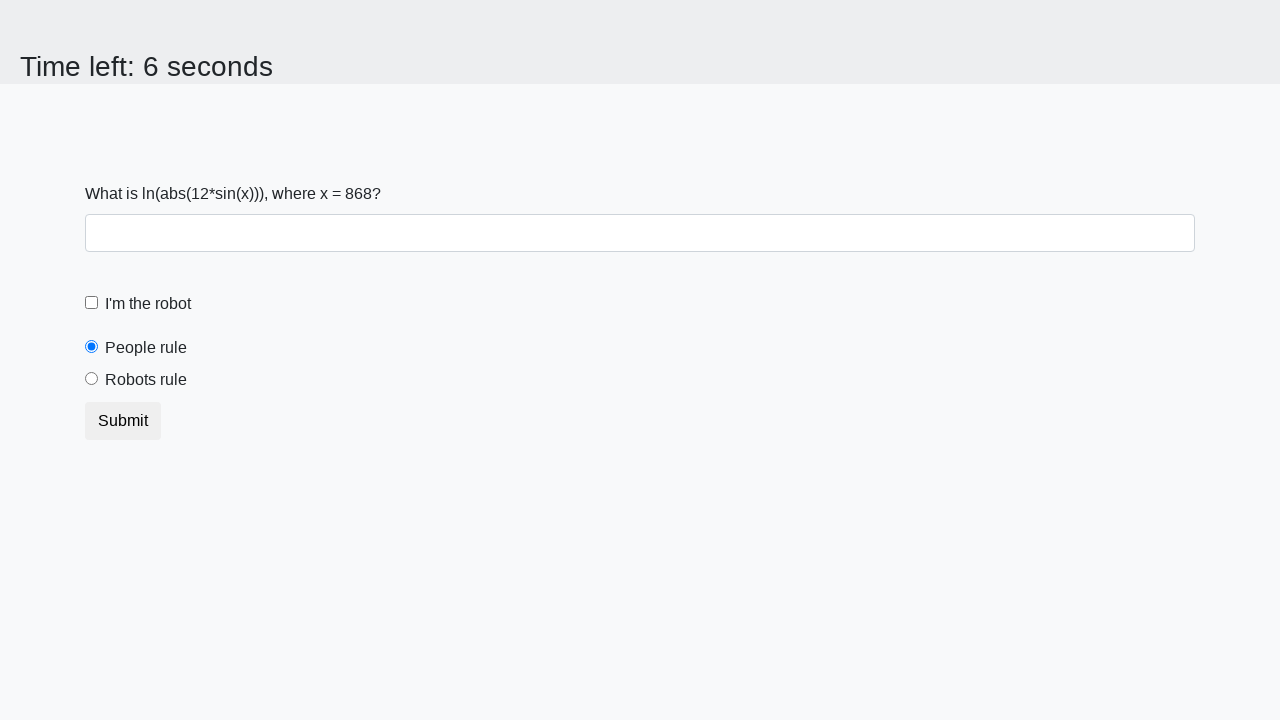

Filled the answer field with the calculated result on #answer
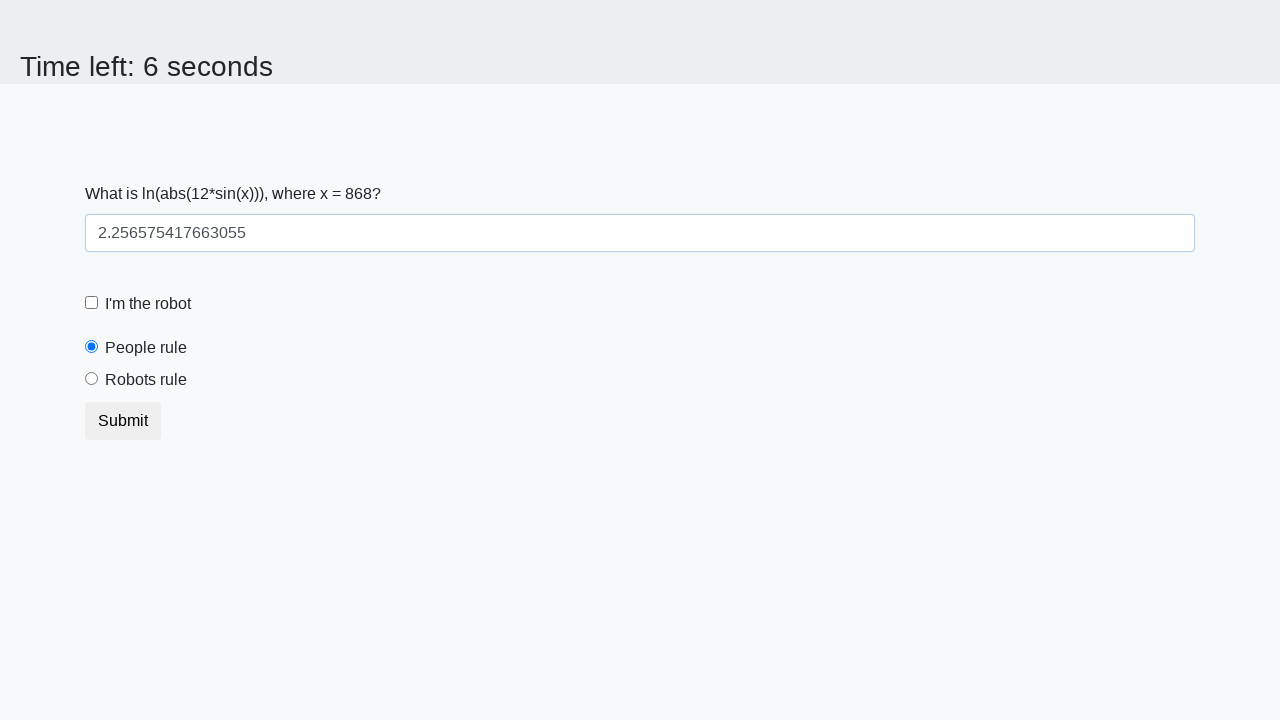

Clicked the robot checkbox at (148, 304) on [for="robotCheckbox"]
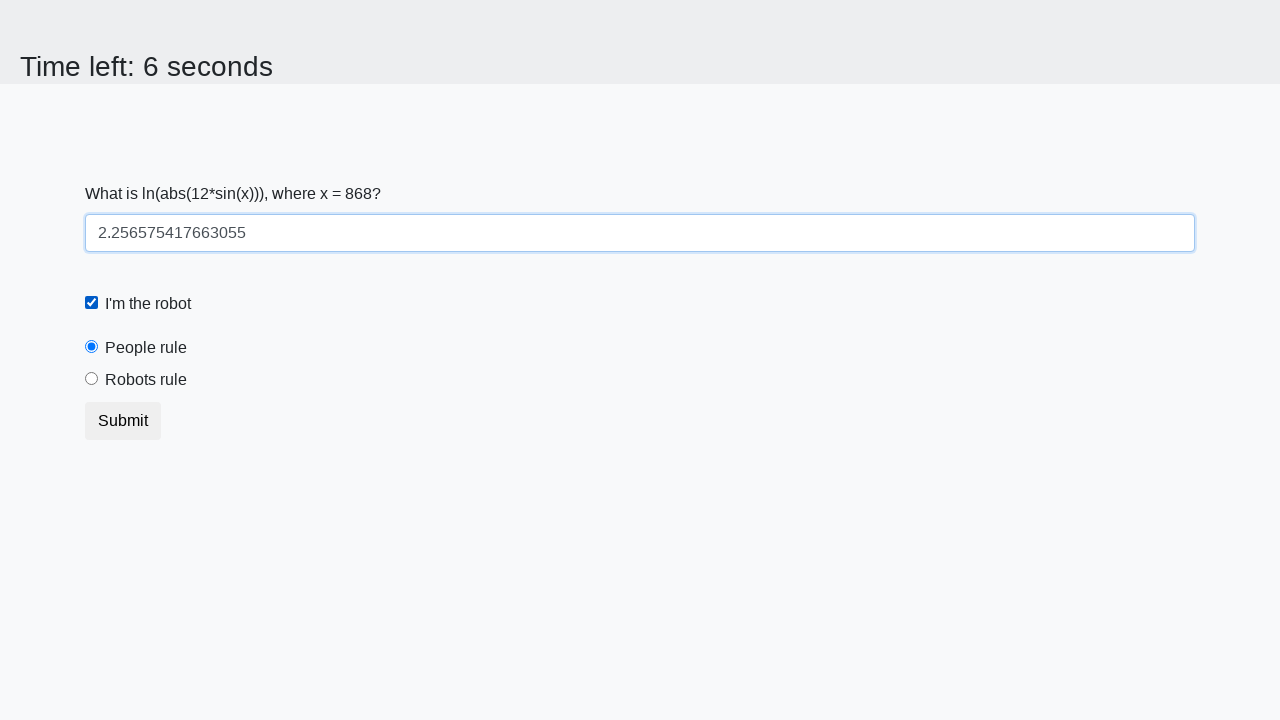

Selected the robots rule radio button at (146, 380) on [for="robotsRule"]
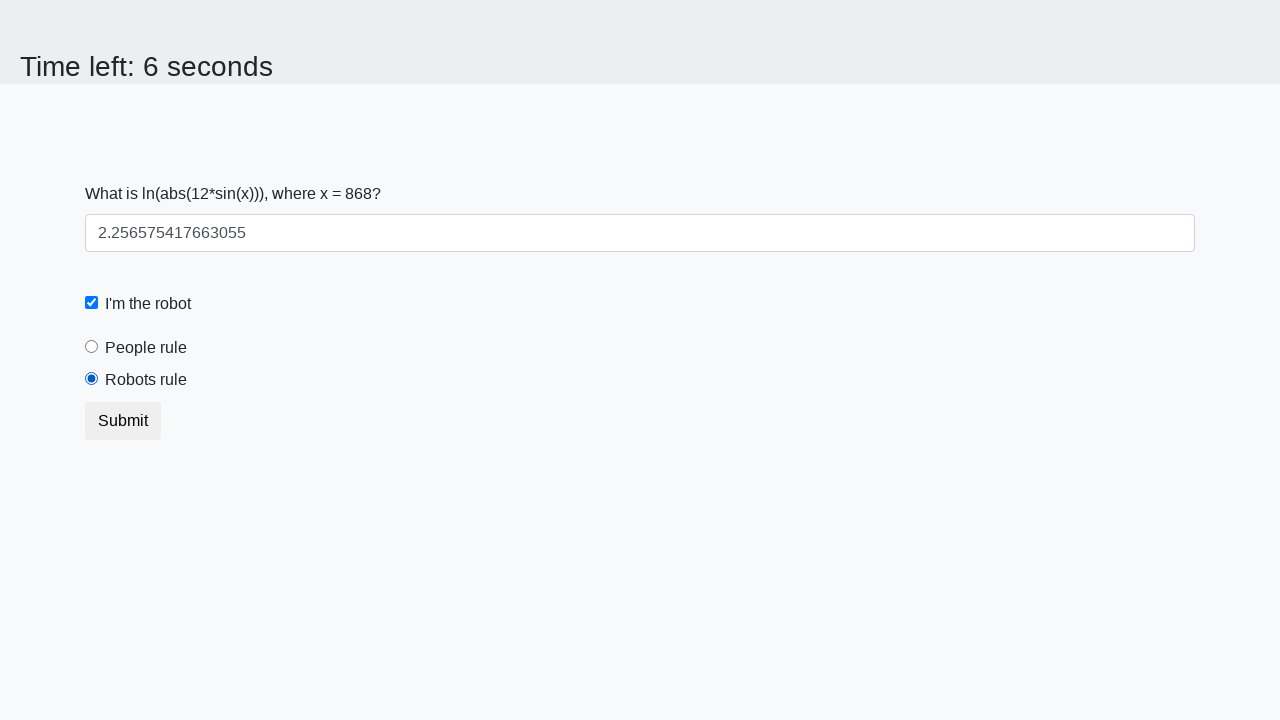

Submitted the form by clicking the submit button at (123, 421) on button.btn
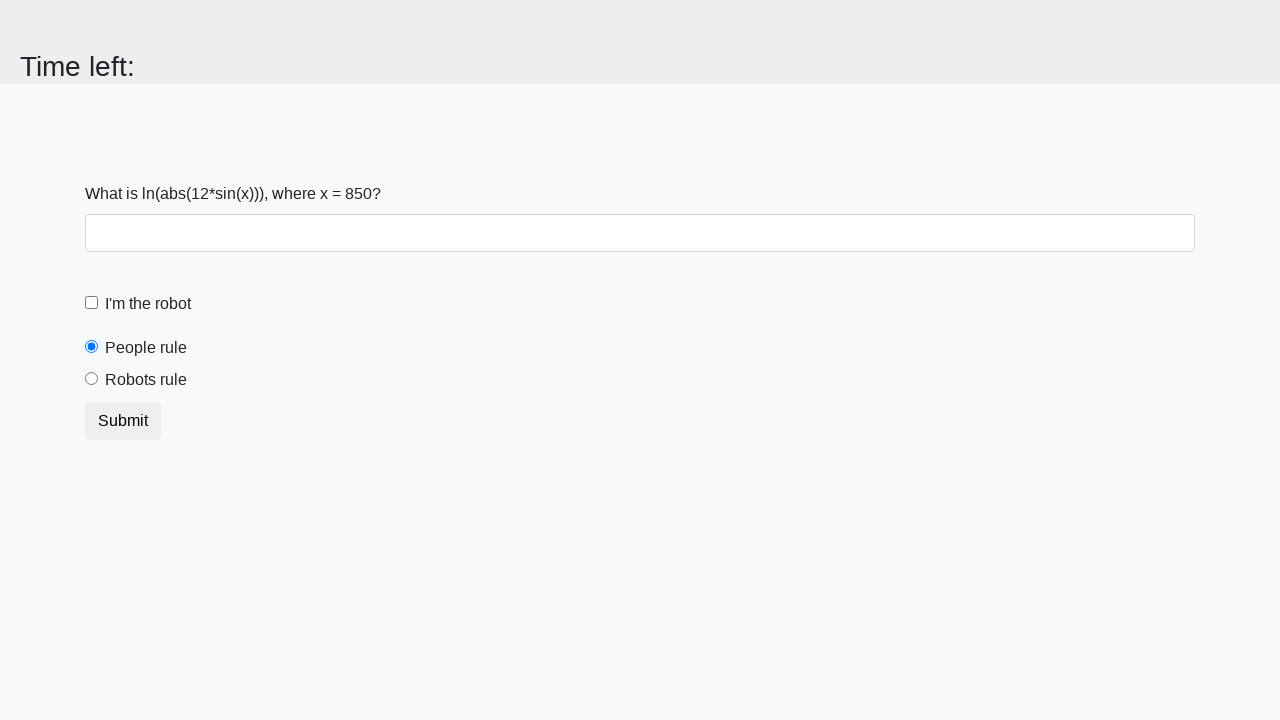

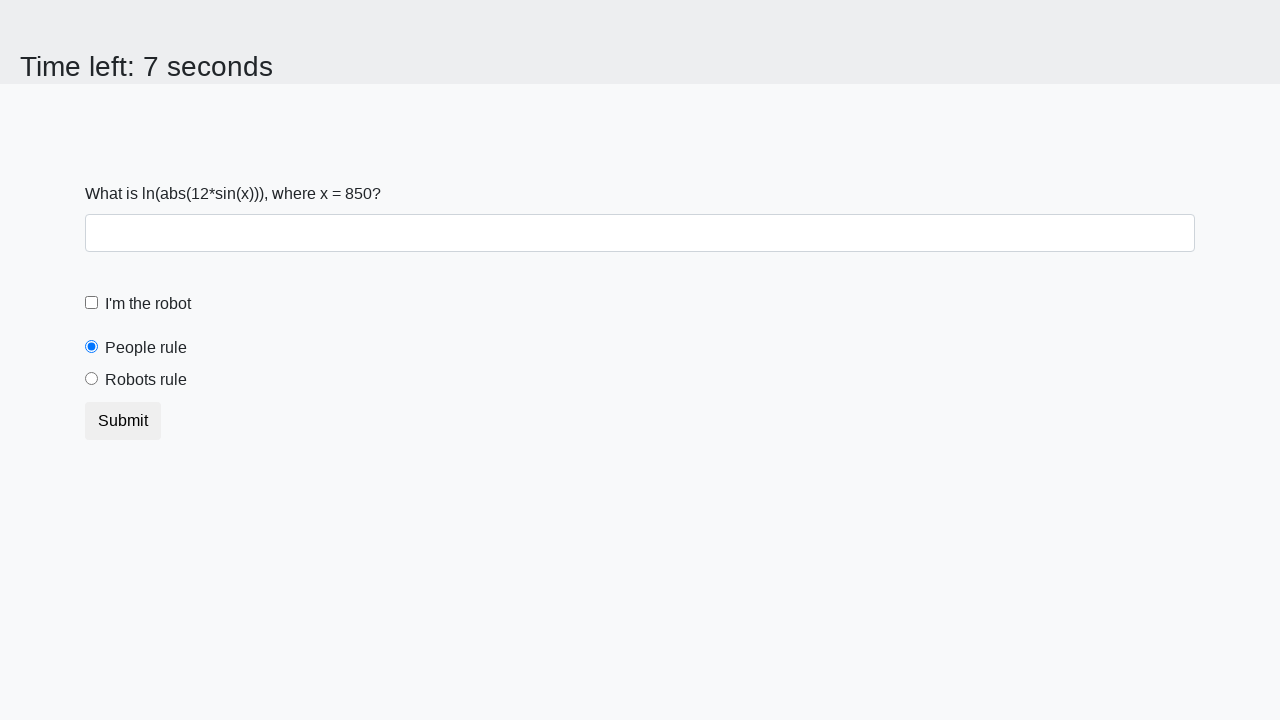